Navigates to the A/B Testing page by clicking on the corresponding link

Starting URL: http://the-internet.herokuapp.com/

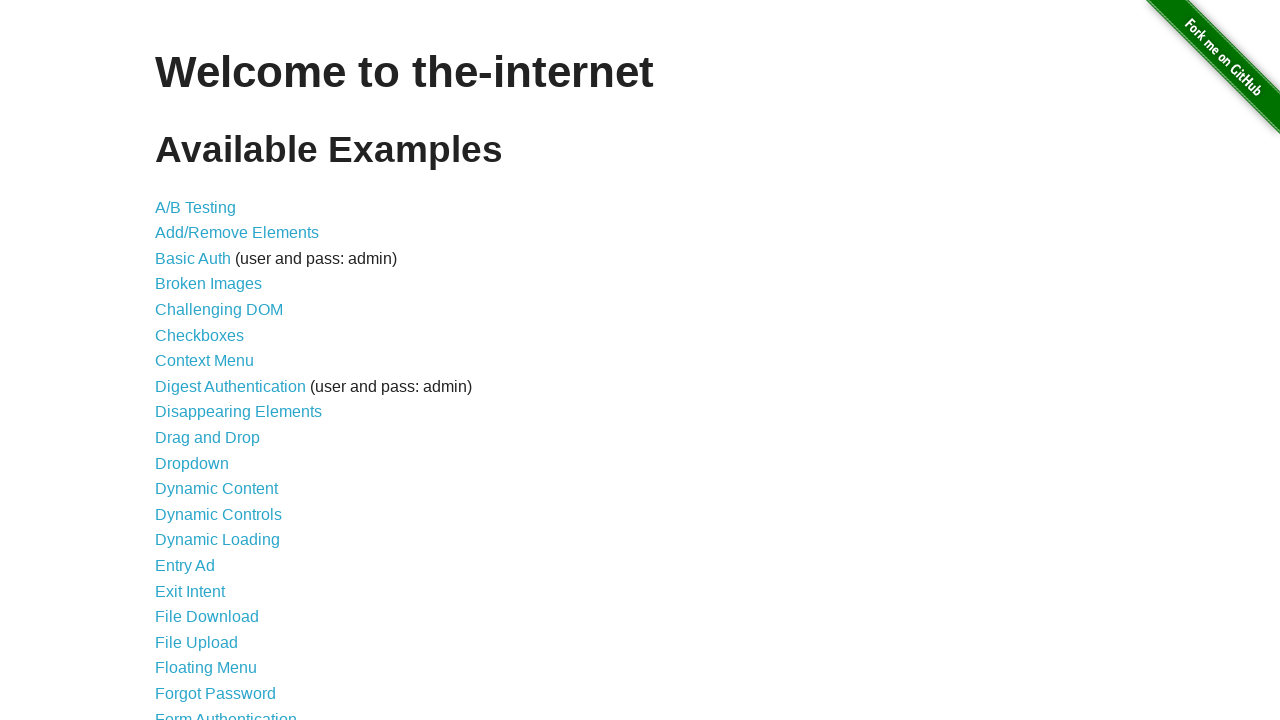

Clicked on A/B Testing link at (196, 207) on a[href='/abtest']
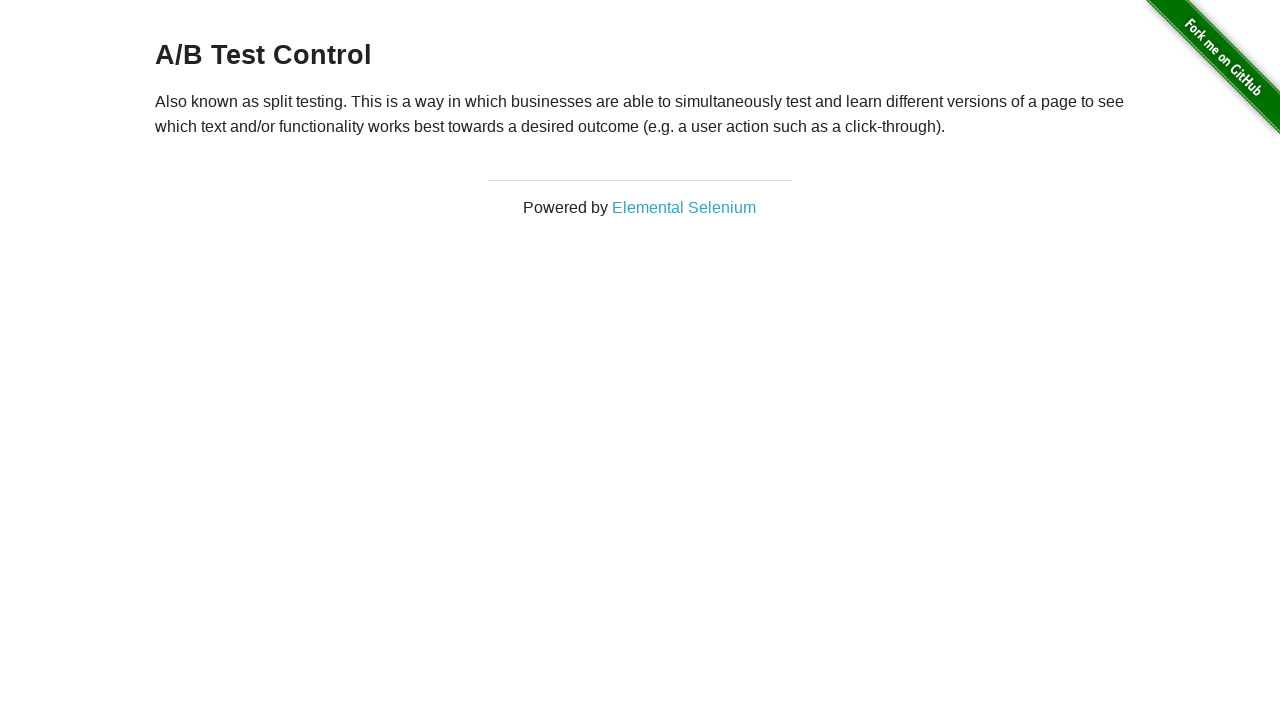

A/B Testing page loaded successfully
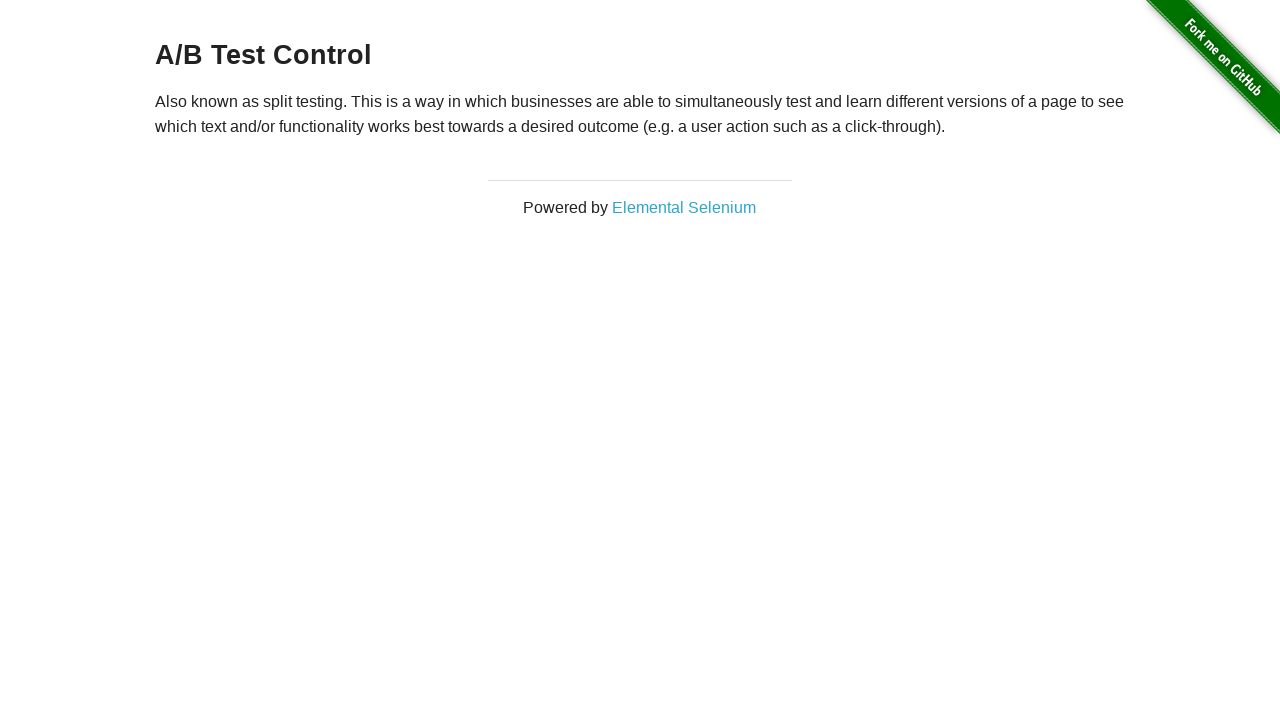

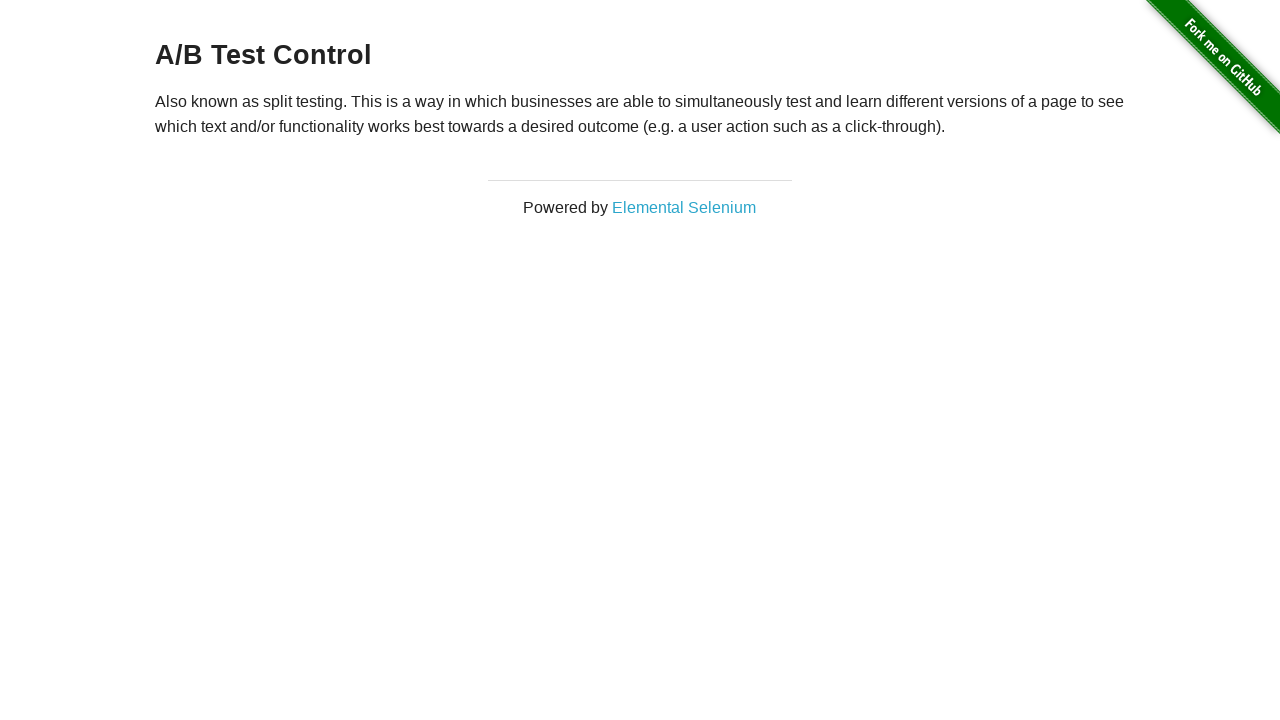